Tests blog application signup functionality by filling out the registration form with a new user's details and verifying successful signup

Starting URL: https://selenium-blog.herokuapp.com/signup

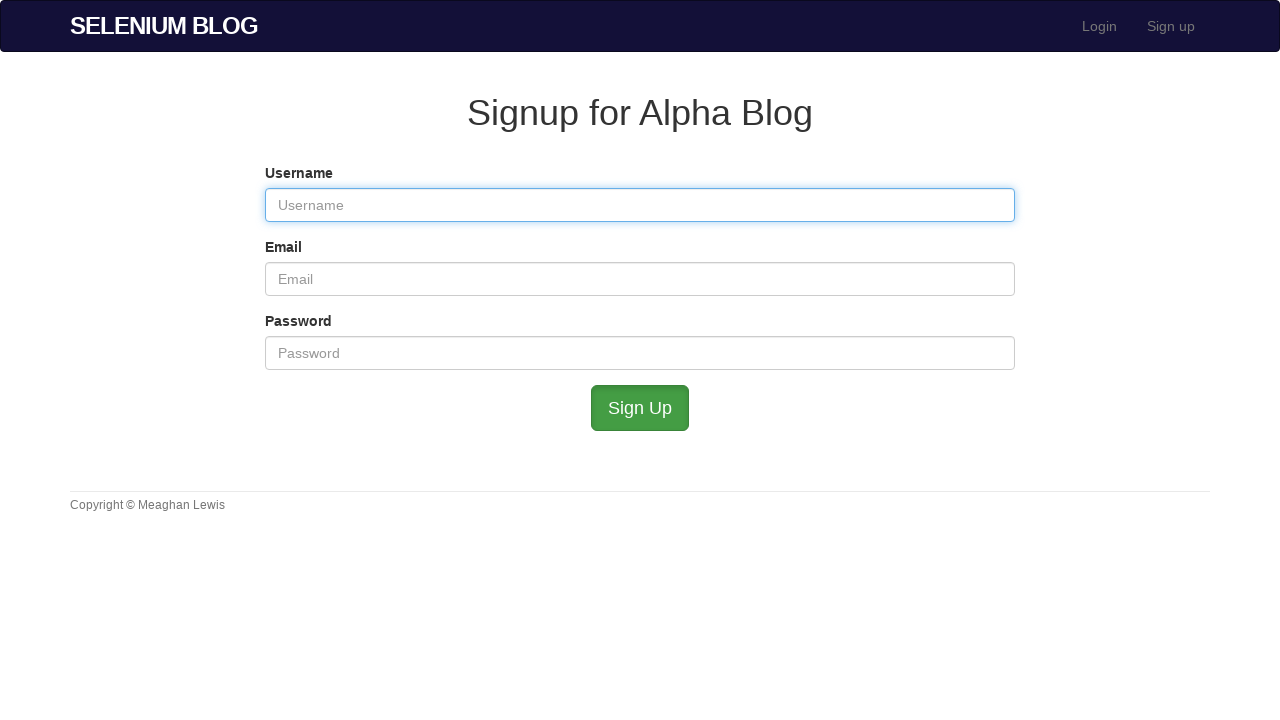

Filled username field with 'user1772017649' on #user_username
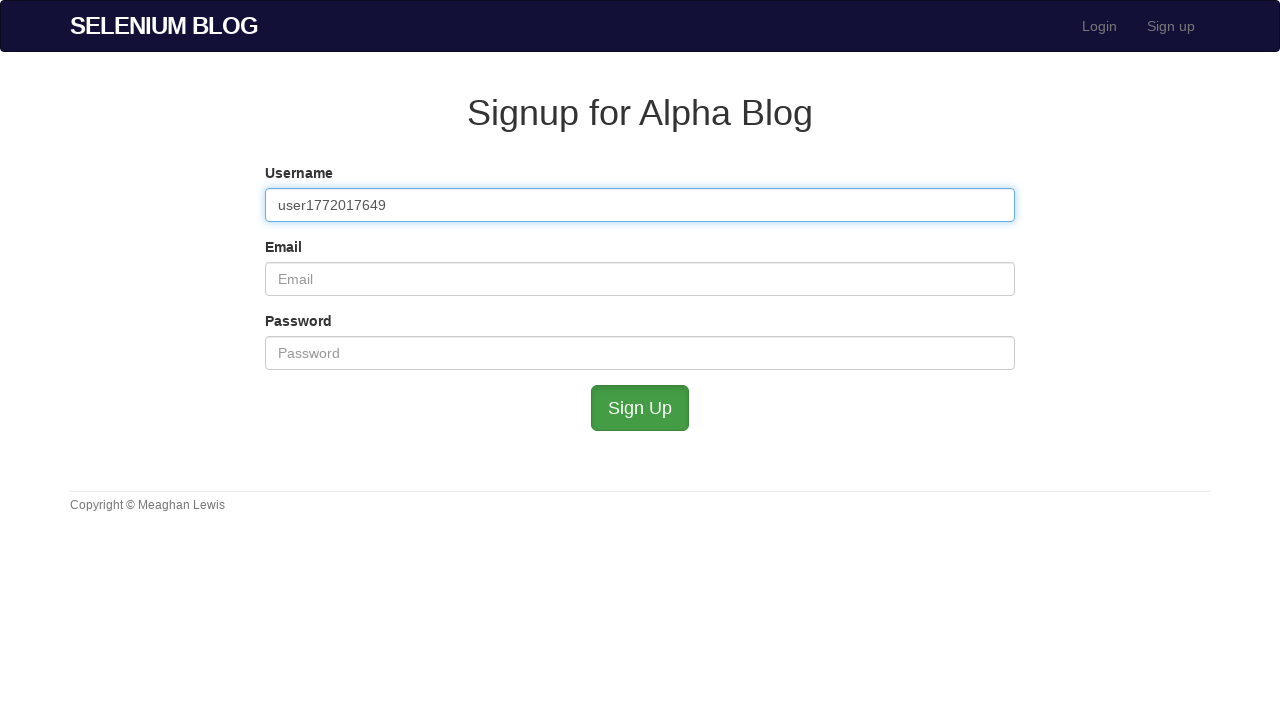

Filled email field with 'user1772017649@test.com' on #user_email
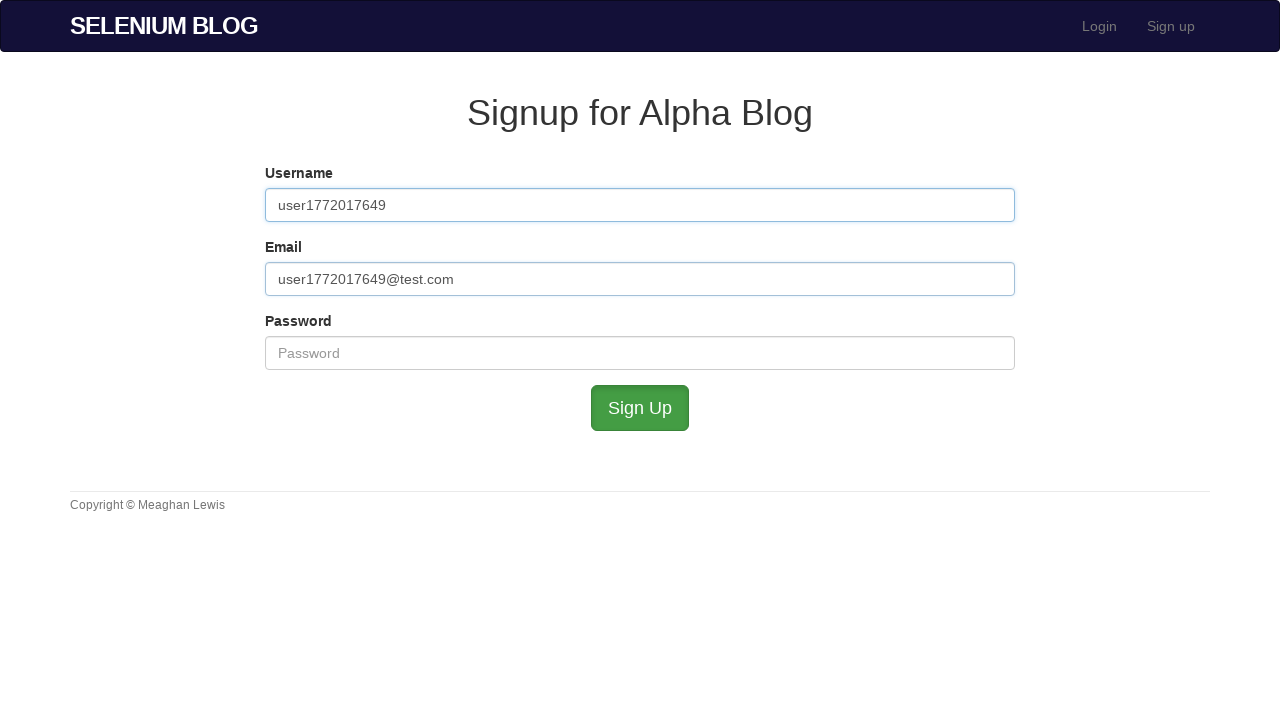

Filled password field with secure password on #user_password
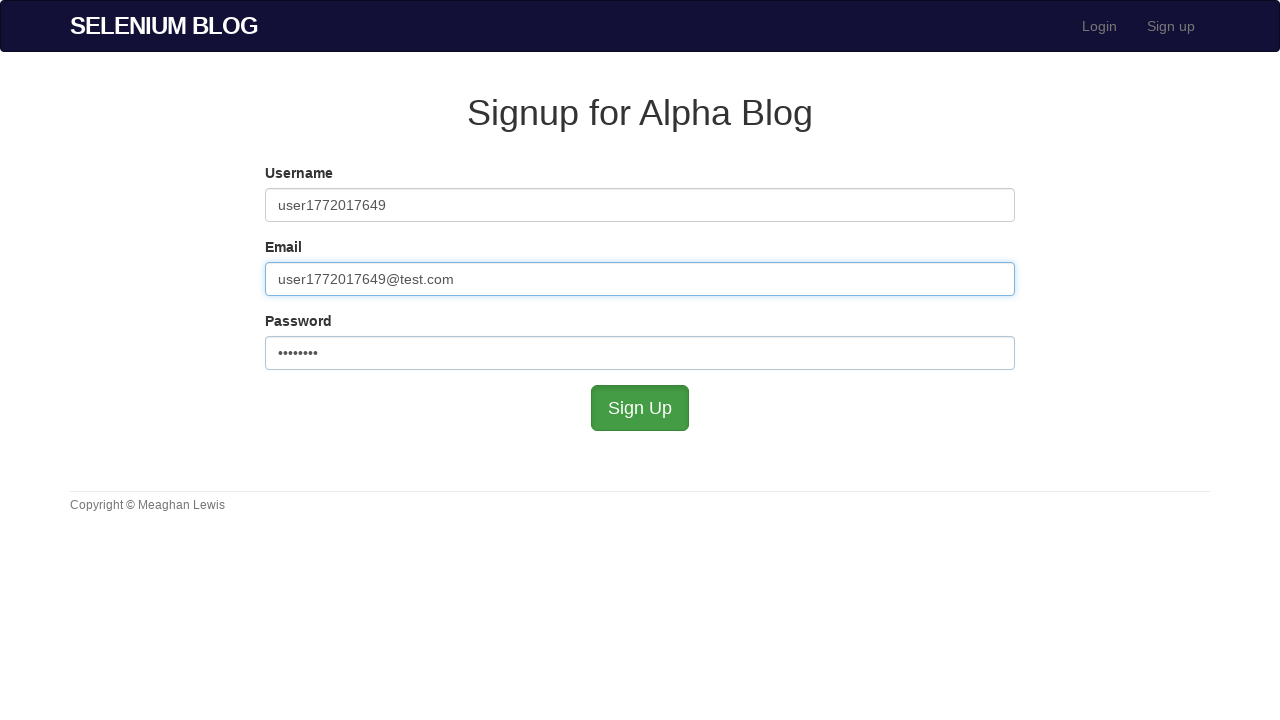

Clicked sign up button to submit registration form at (640, 408) on #submit
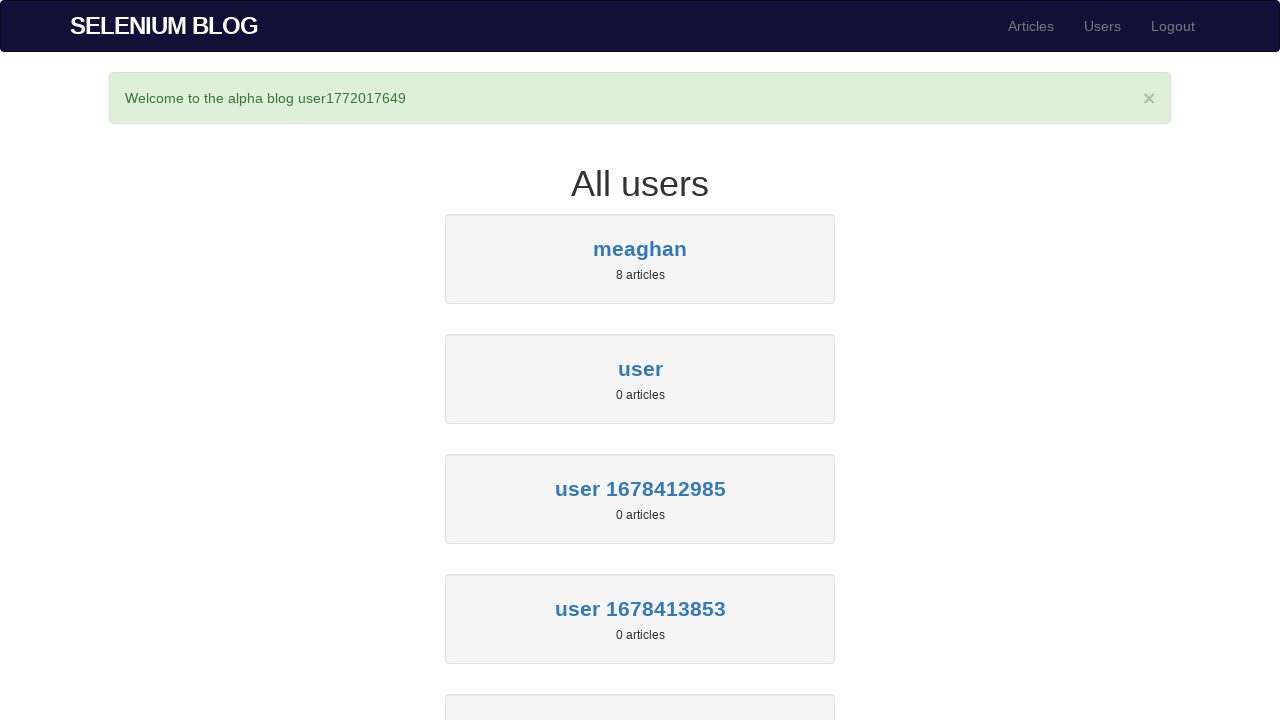

Success banner appeared confirming user signup was successful
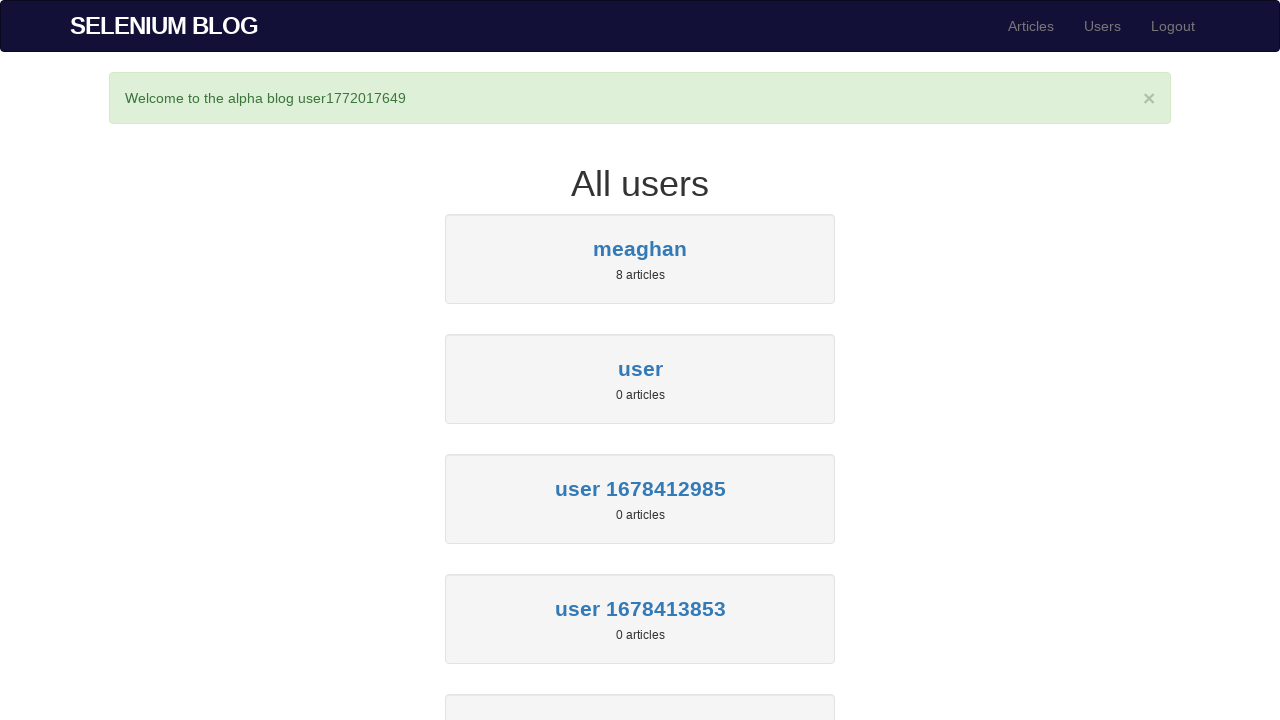

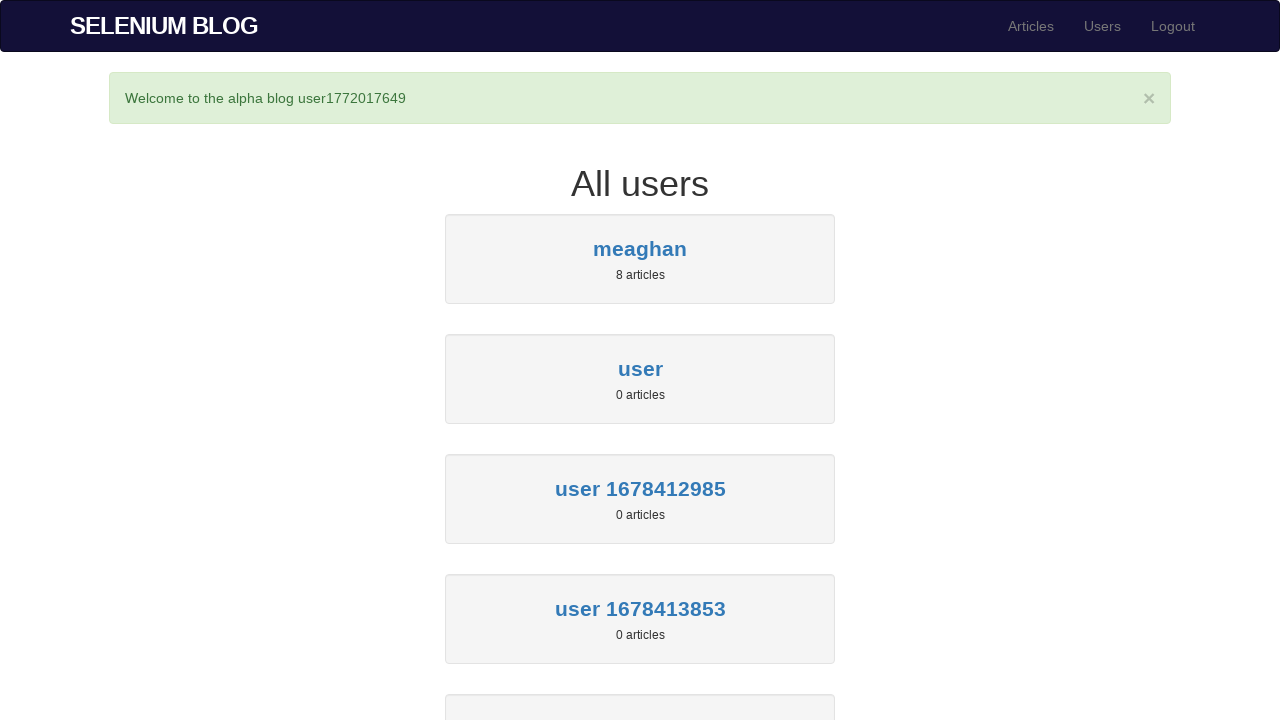